Tests opening a new browser window by clicking a link and switching to the new window to verify its title.

Starting URL: https://the-internet.herokuapp.com/

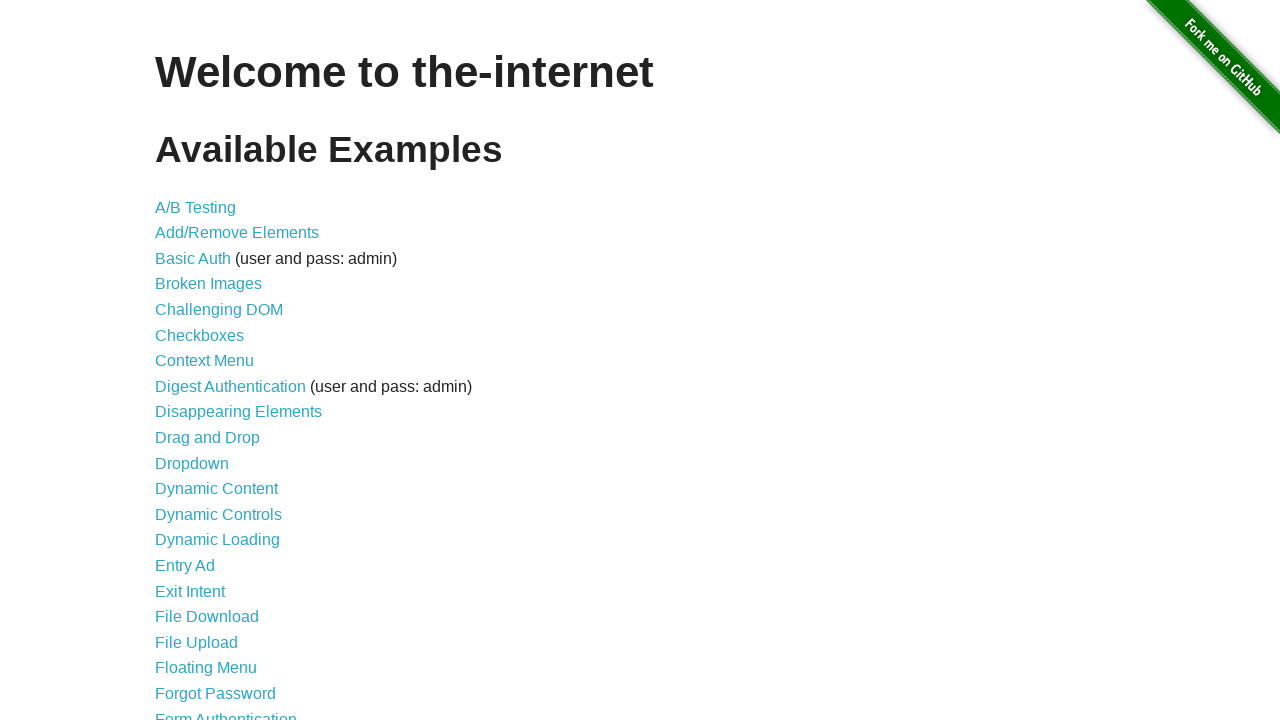

Clicked on Multiple Windows link at (218, 369) on xpath=//a[@href='/windows']
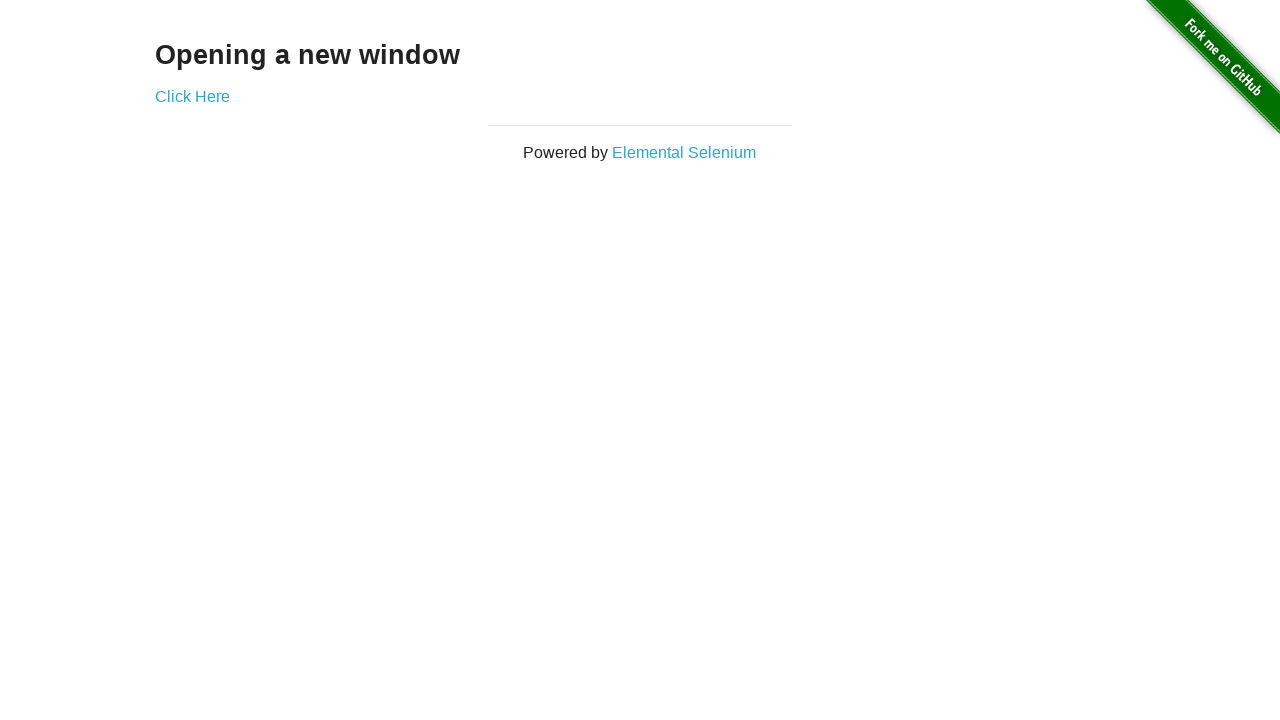

Clicked link that opens new window at (192, 96) on (//a[@target='_blank'])[1]
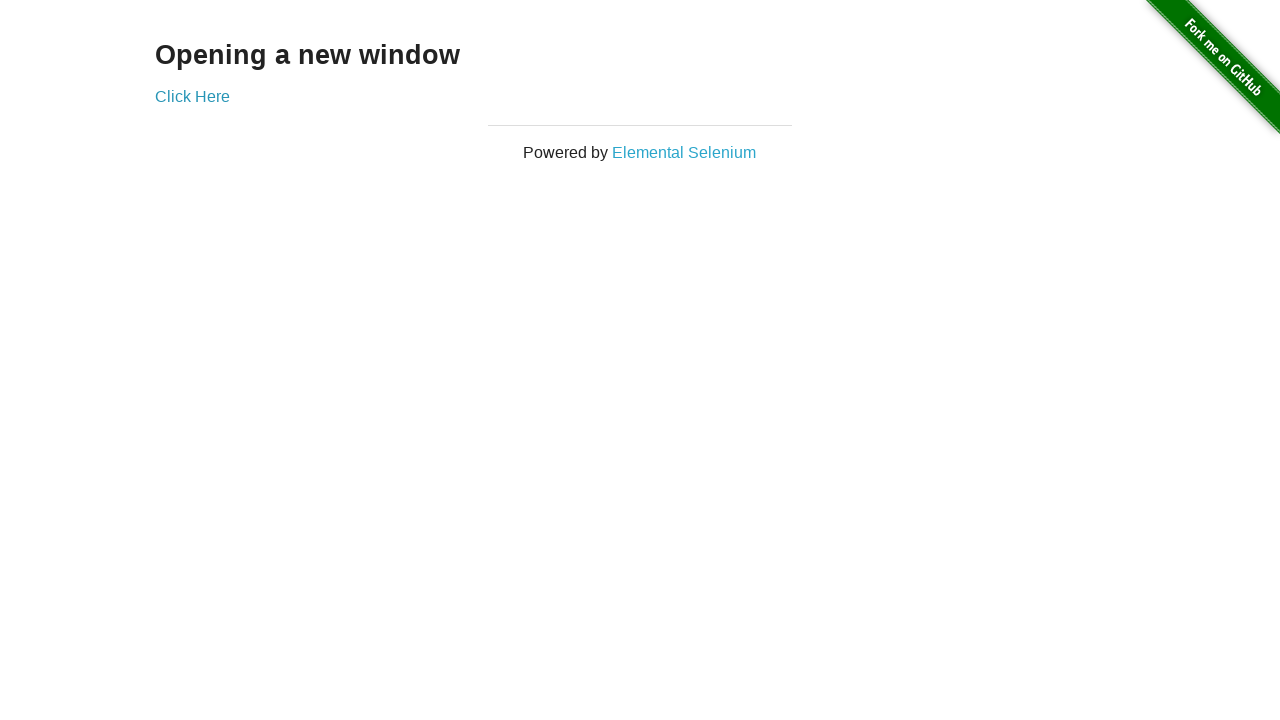

New window opened and captured
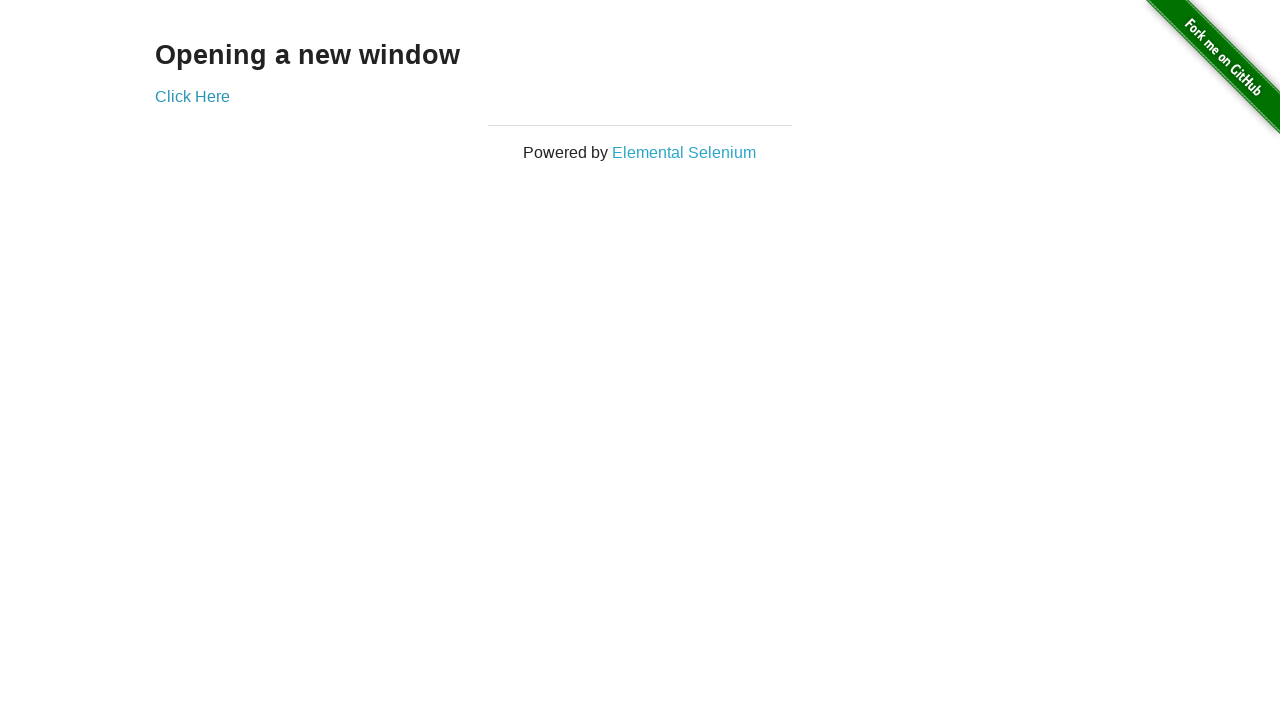

New window page fully loaded
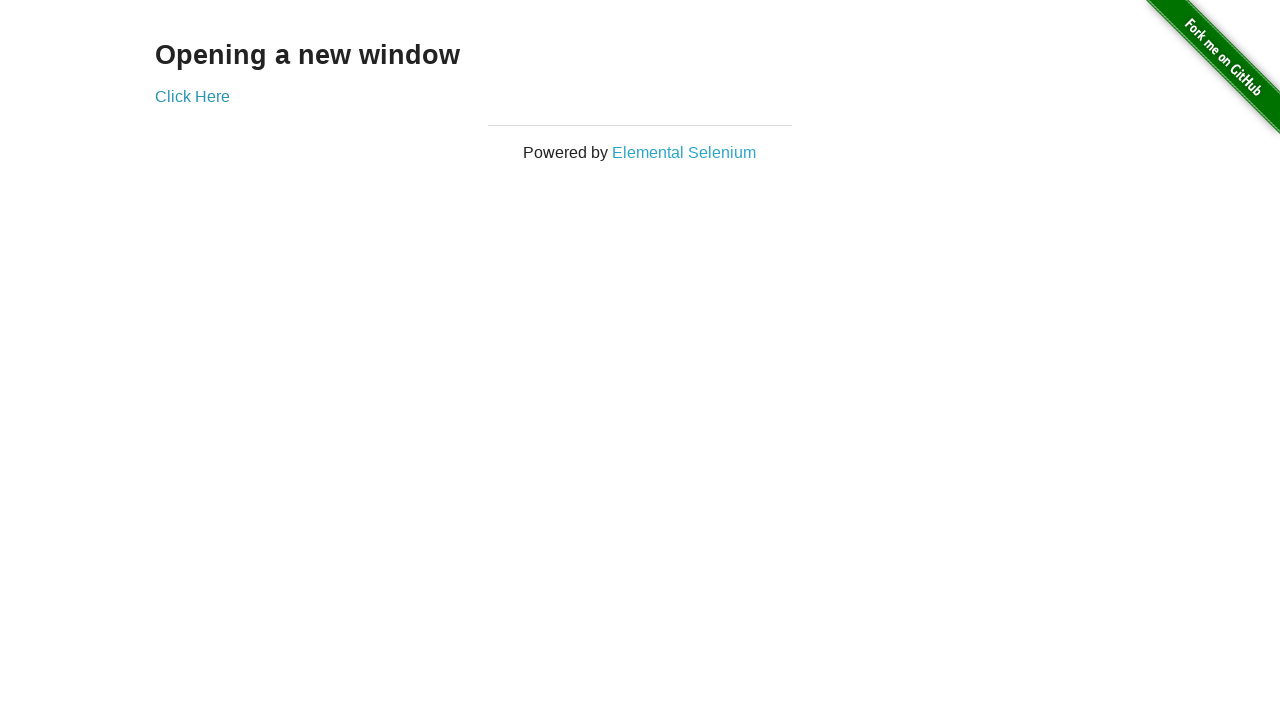

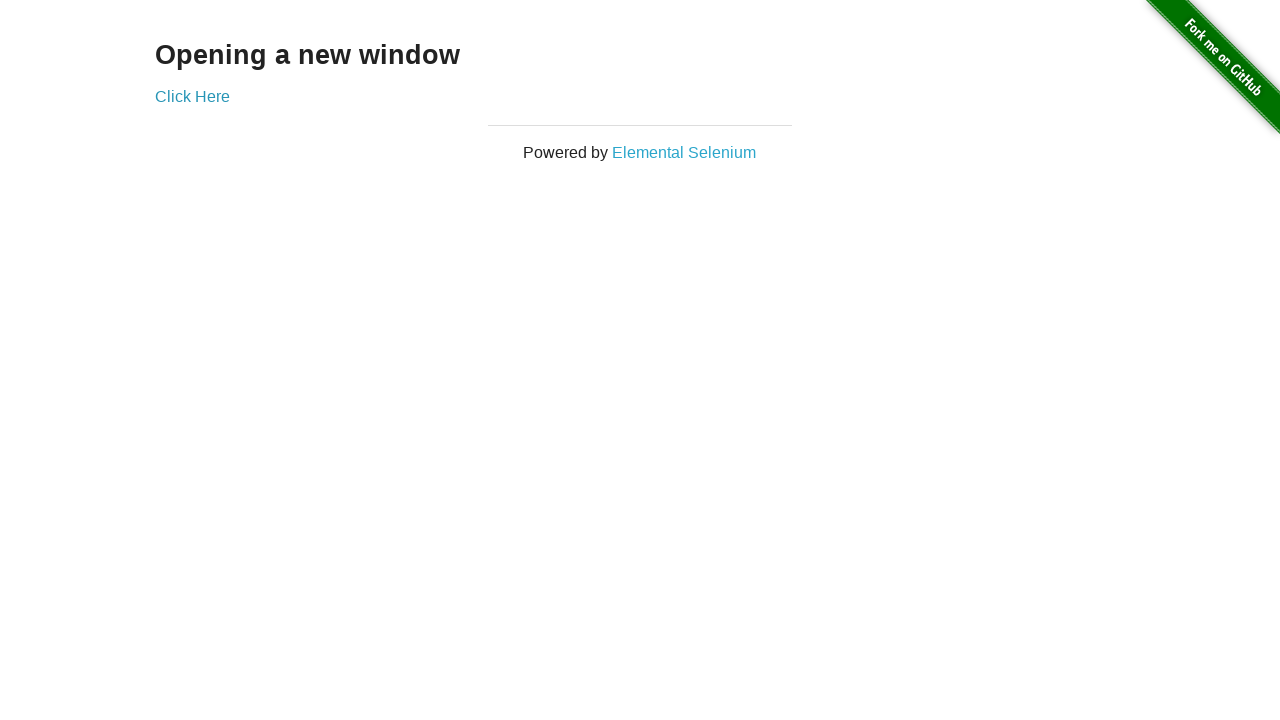